Tests adding specific grocery items to cart on an e-commerce practice site by finding products by name and clicking their add buttons

Starting URL: https://rahulshettyacademy.com/seleniumPractise/#/

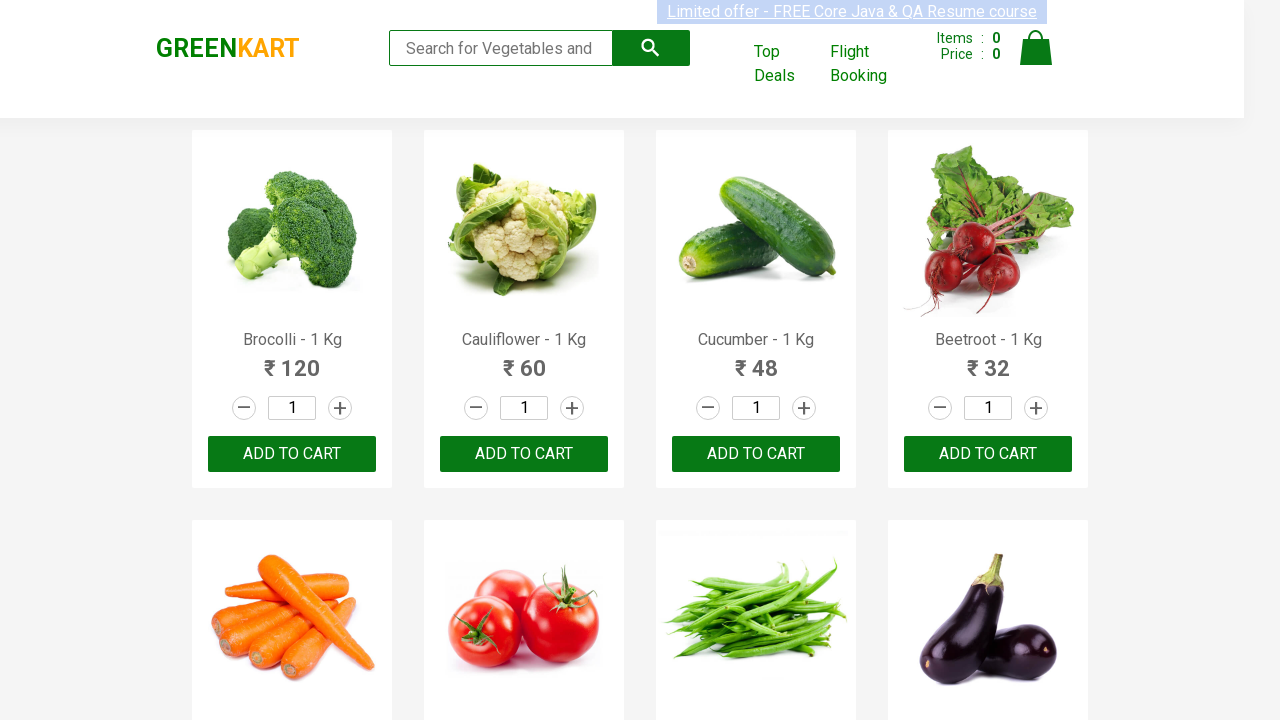

Waited for product names to load on the page
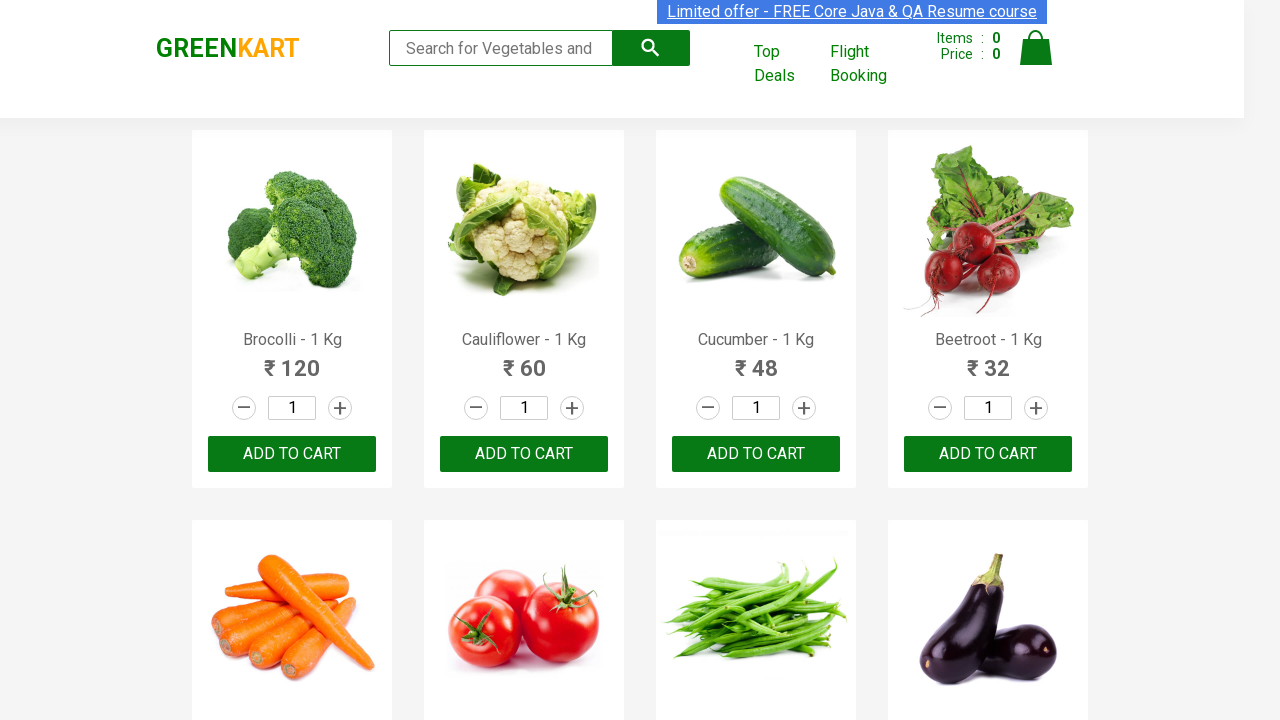

Retrieved all product name elements from the page
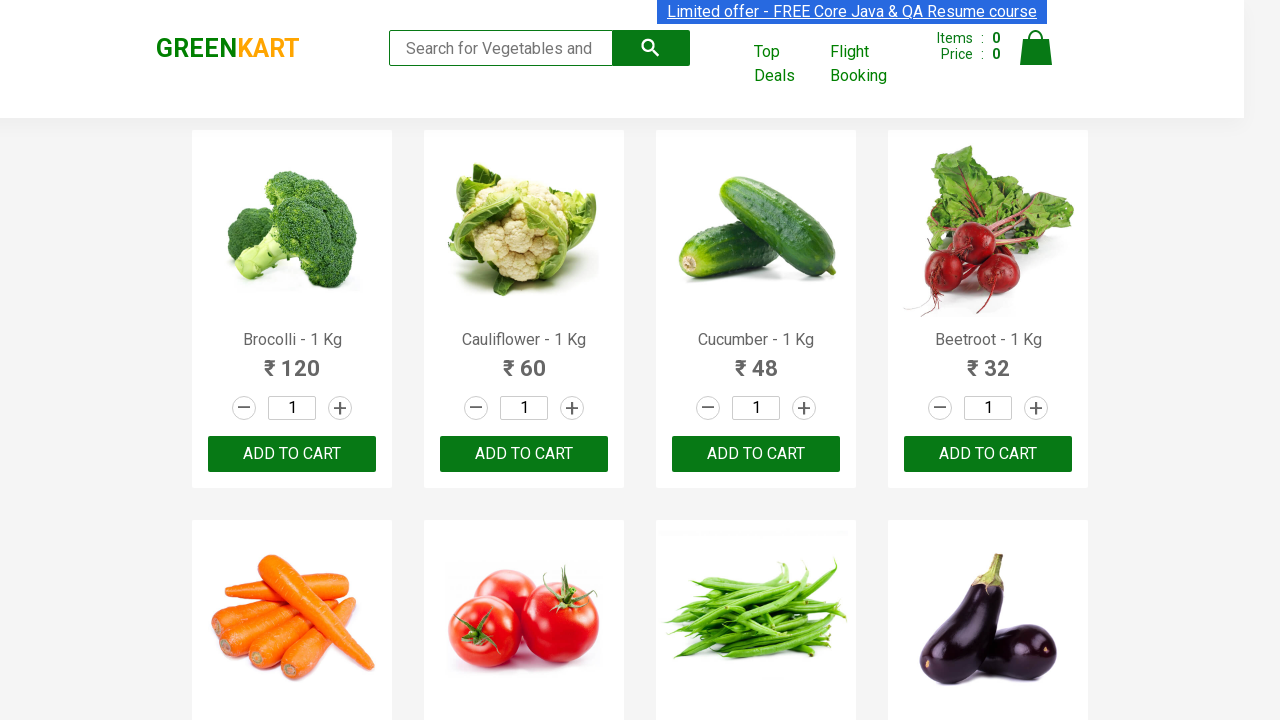

Retrieved text content for product at index 0
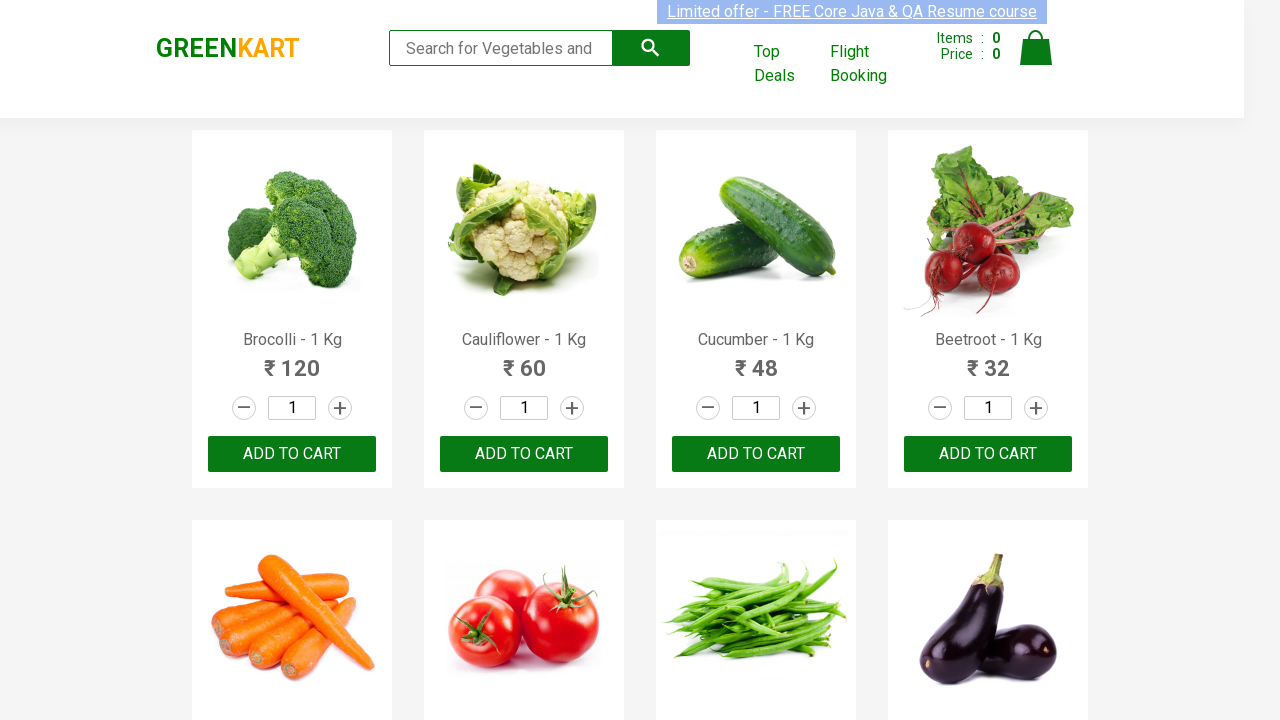

Extracted product name: 'Brocolli'
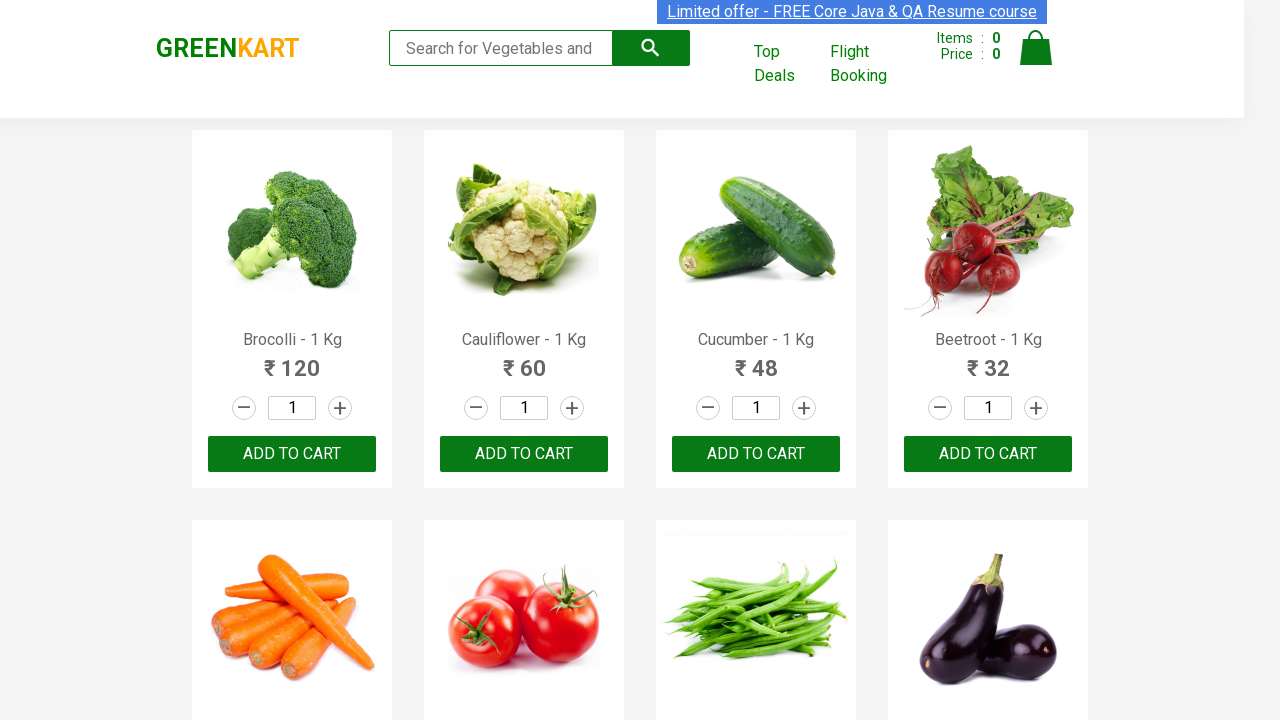

Located all add to cart buttons for product 'Brocolli'
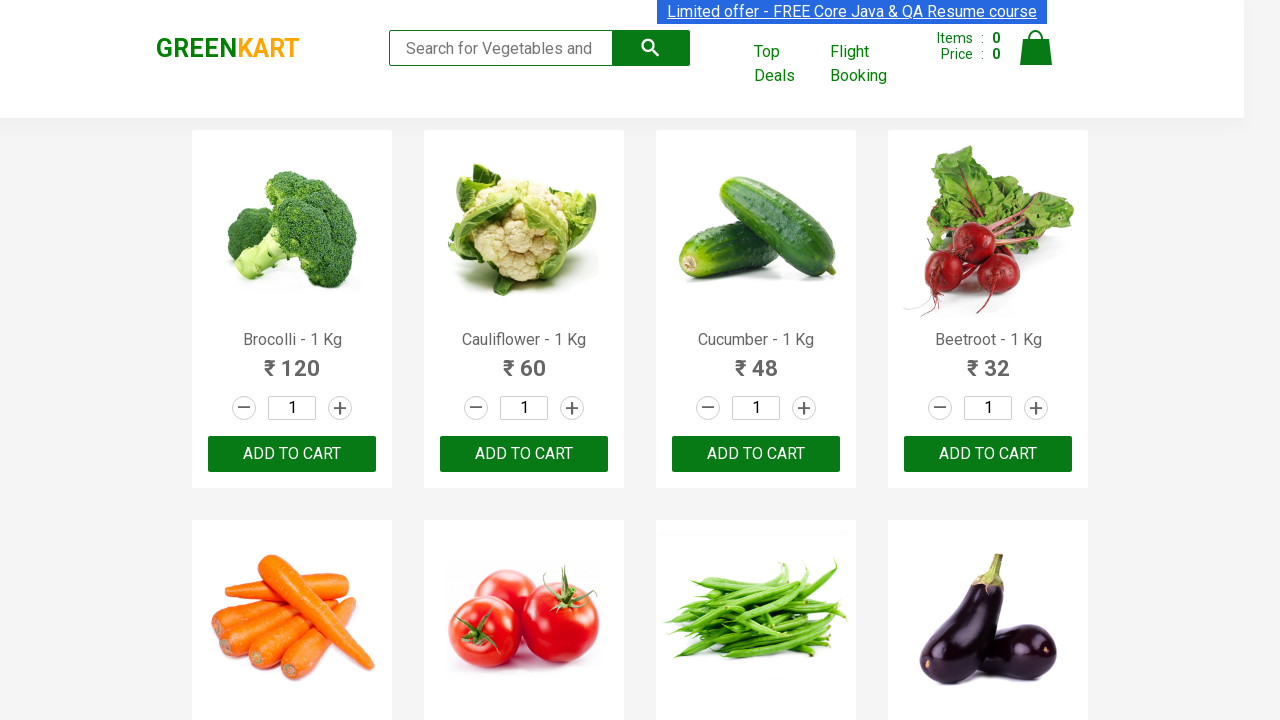

Clicked add to cart button for 'Brocolli' at (292, 454) on xpath=//div[@class='product-action']/button >> nth=0
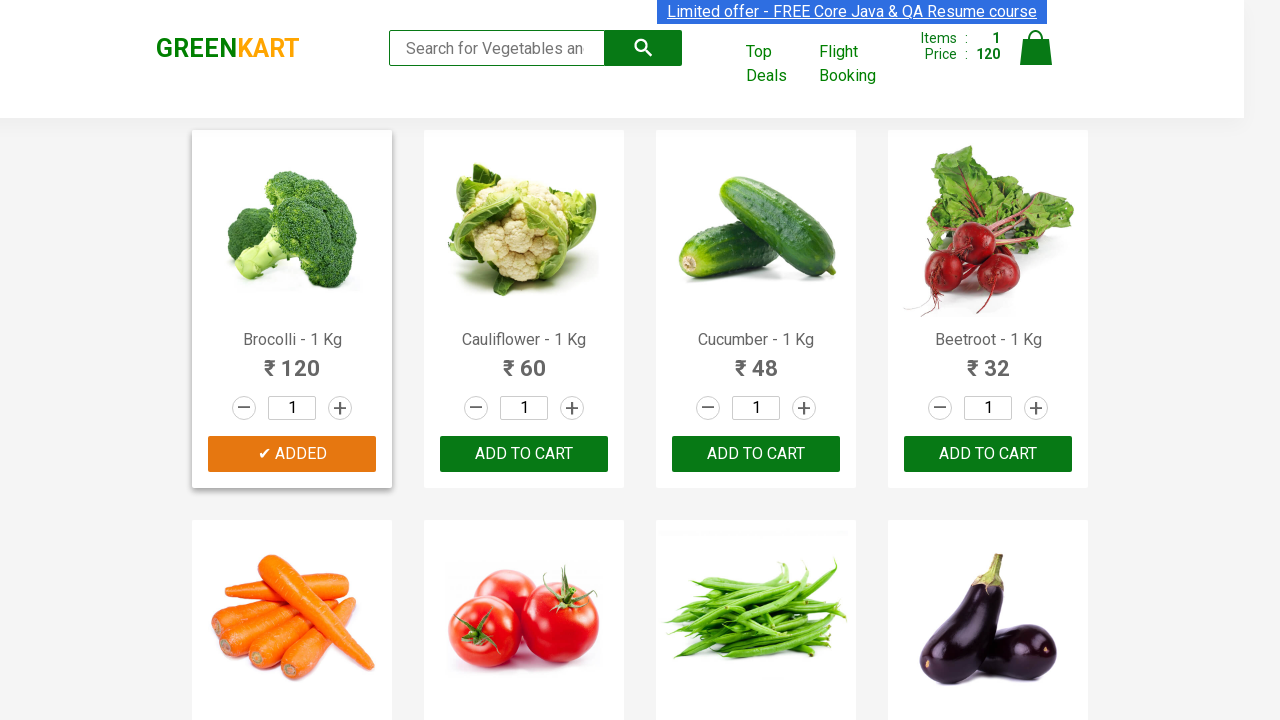

Retrieved text content for product at index 1
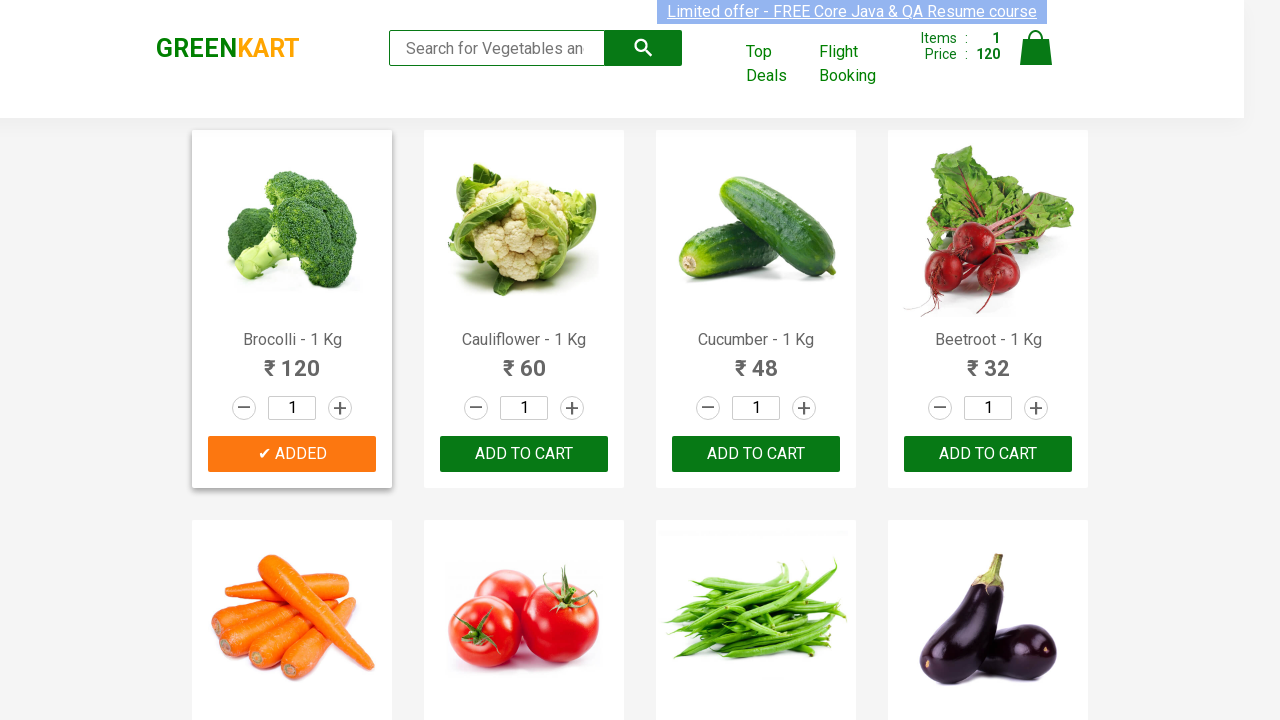

Extracted product name: 'Cauliflower'
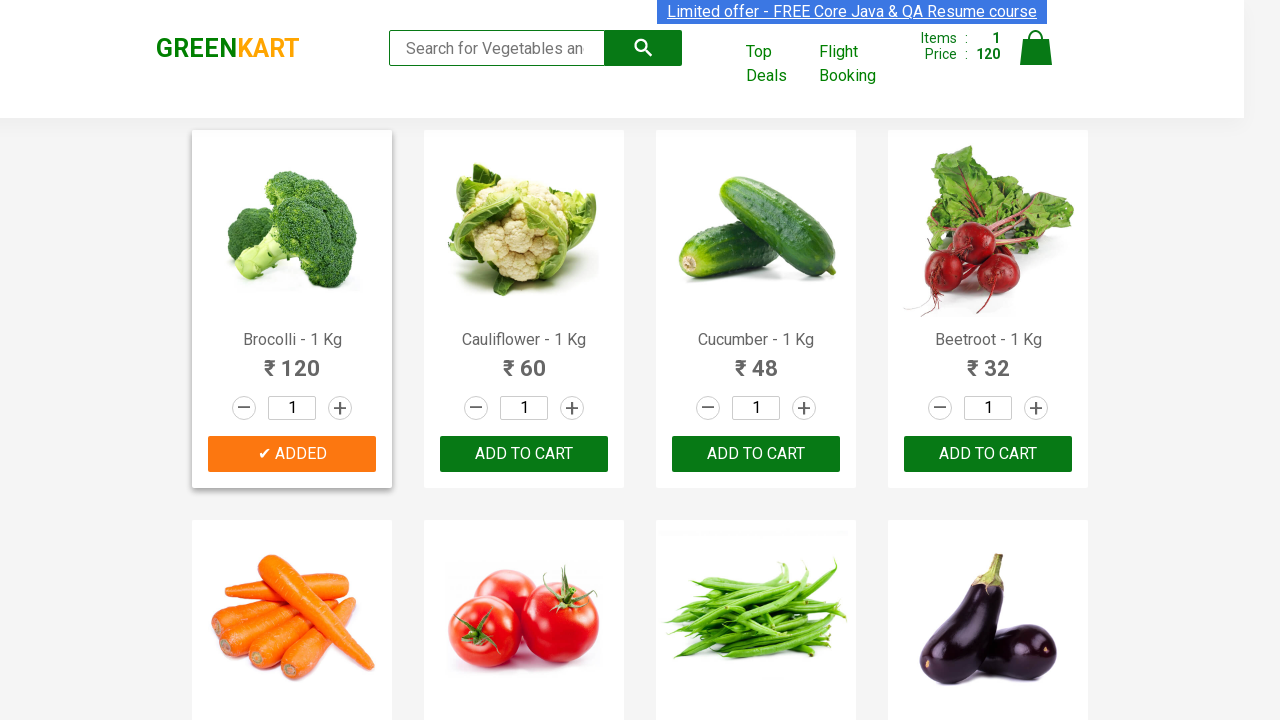

Retrieved text content for product at index 2
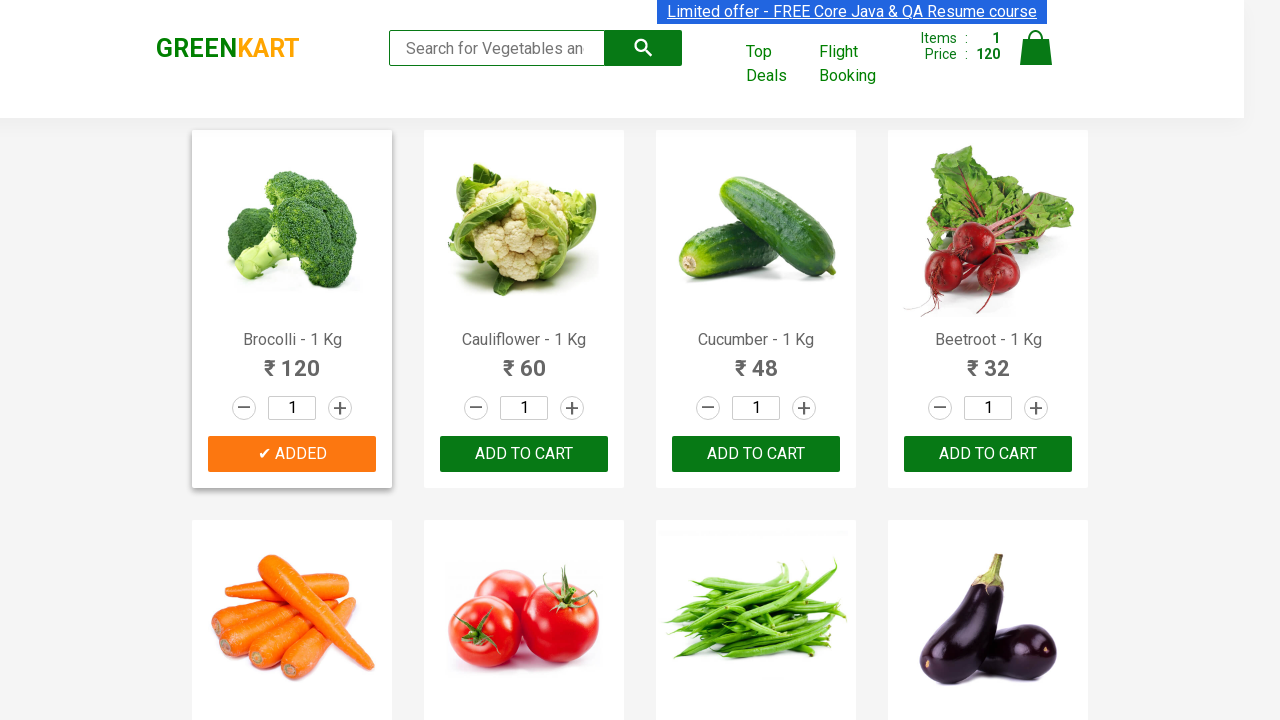

Extracted product name: 'Cucumber'
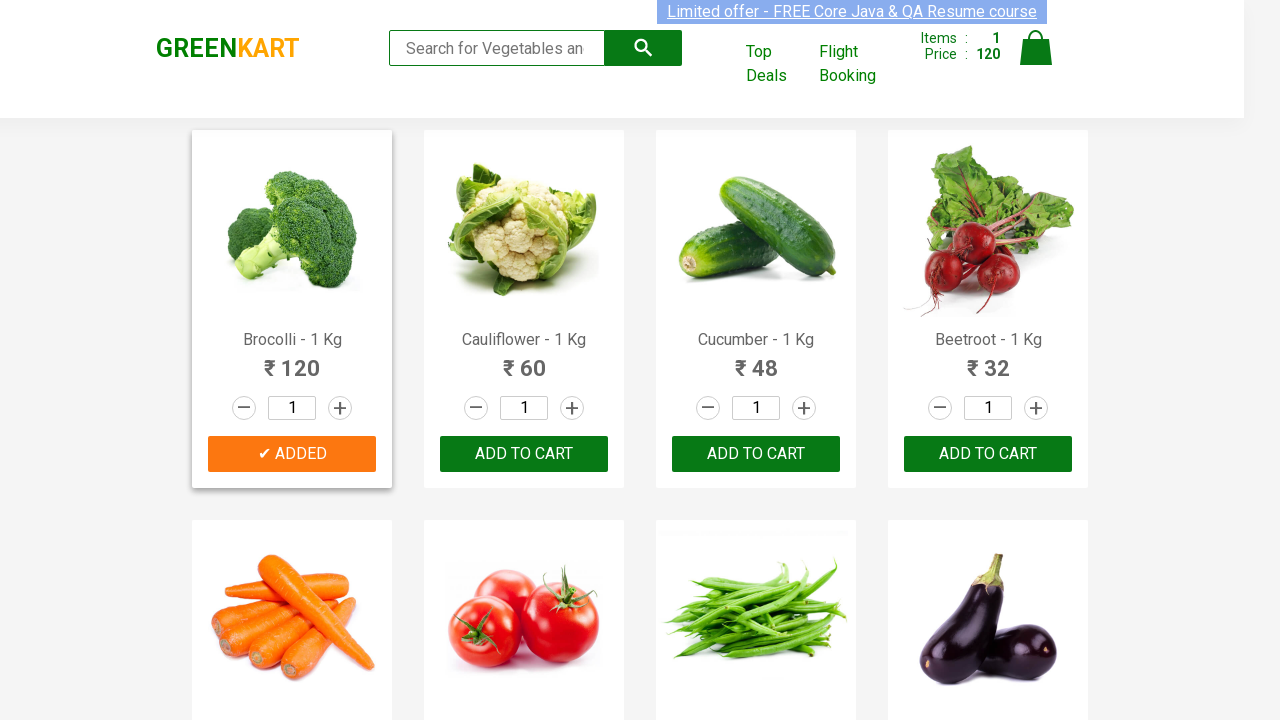

Located all add to cart buttons for product 'Cucumber'
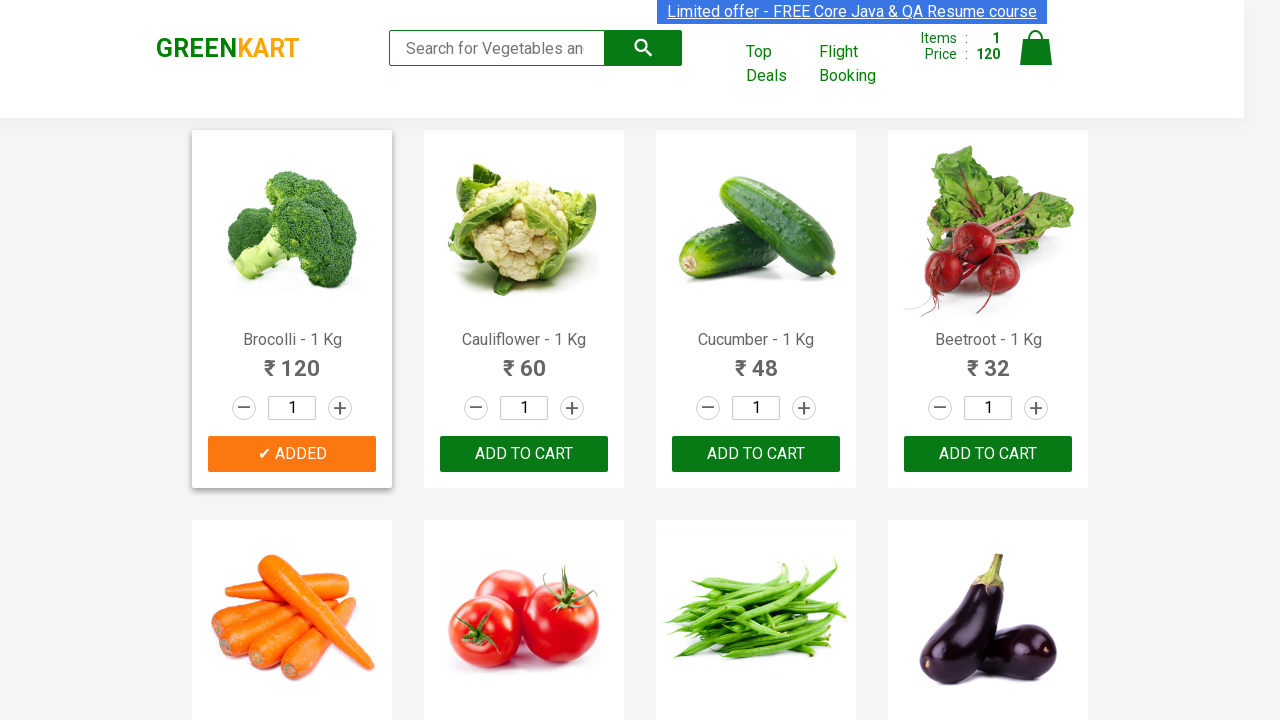

Clicked add to cart button for 'Cucumber' at (756, 454) on xpath=//div[@class='product-action']/button >> nth=2
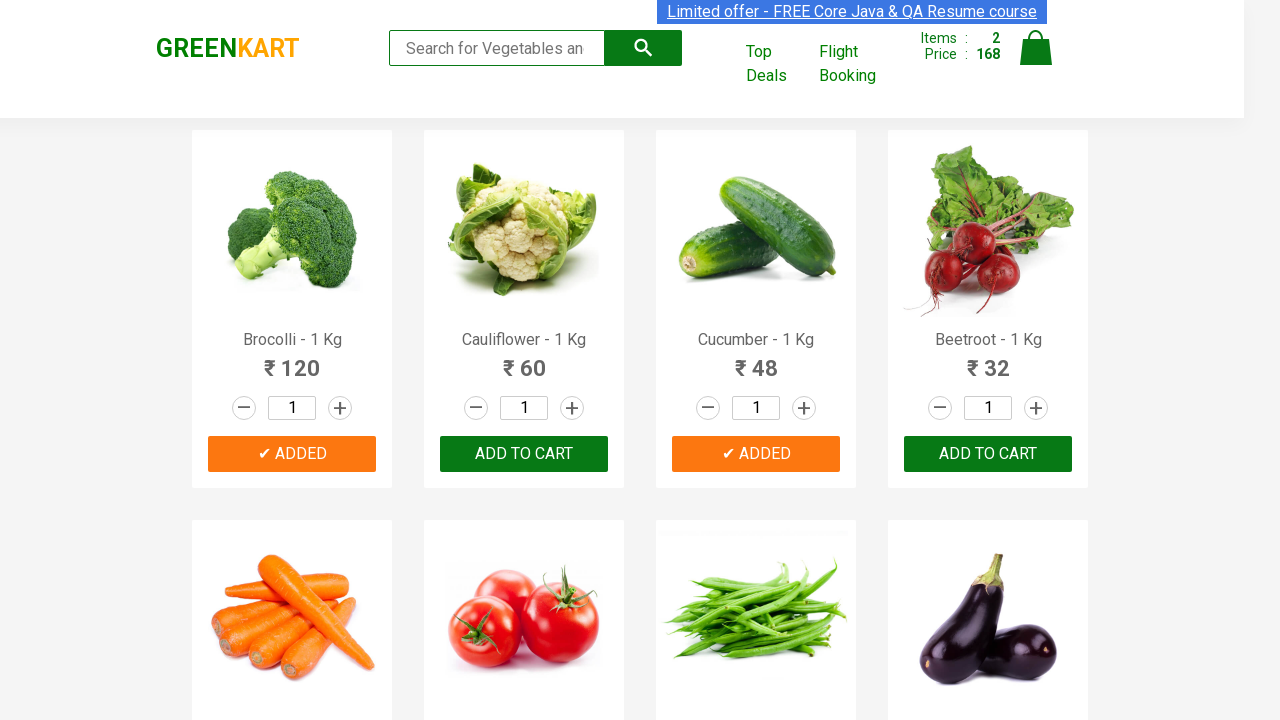

Retrieved text content for product at index 3
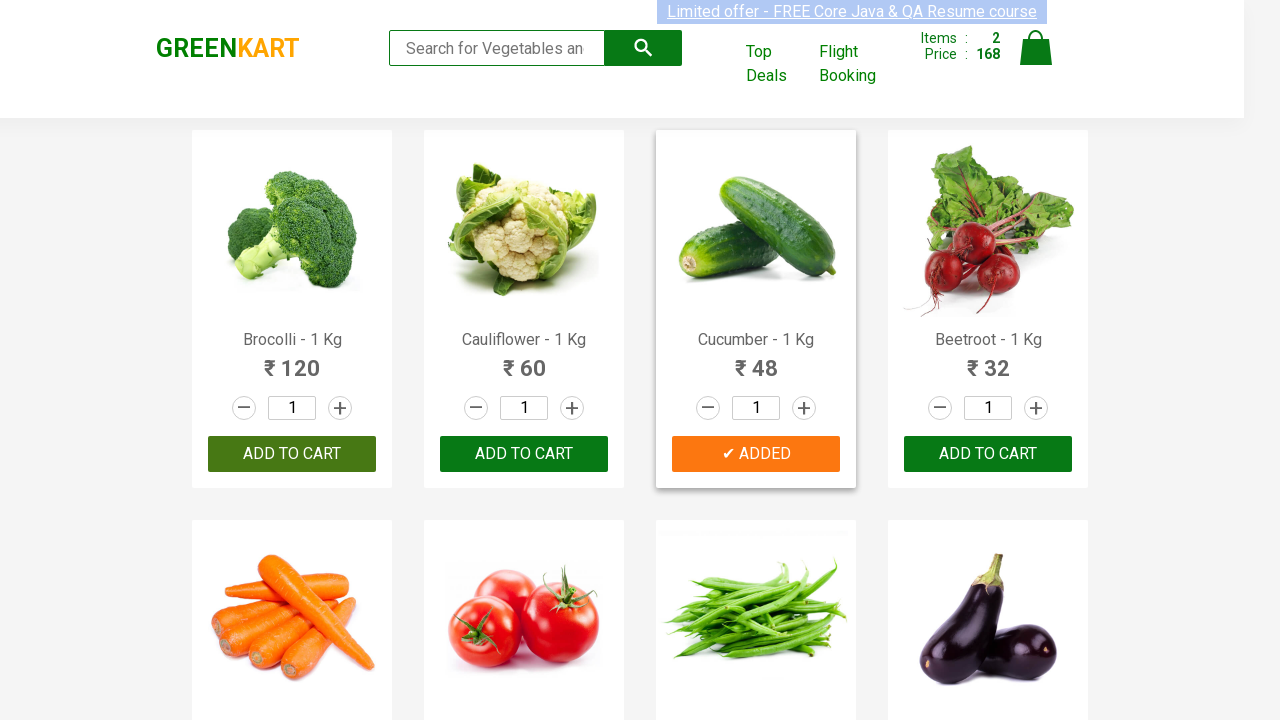

Extracted product name: 'Beetroot'
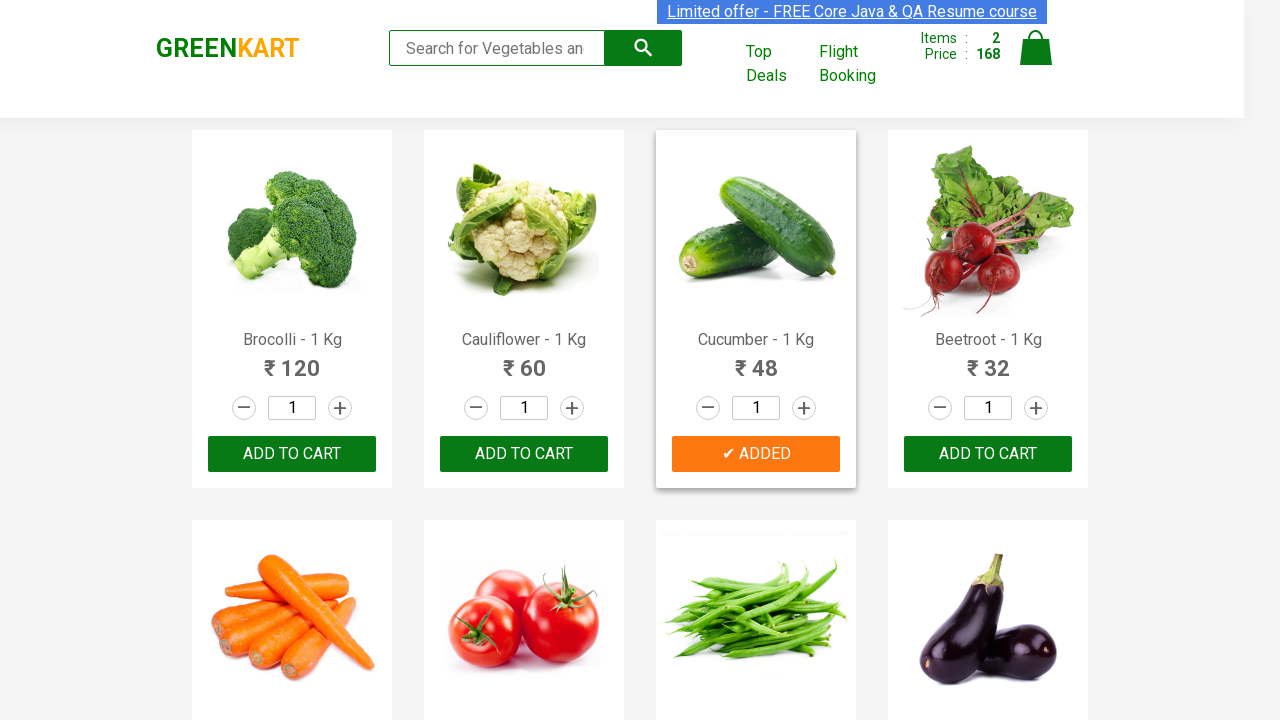

Located all add to cart buttons for product 'Beetroot'
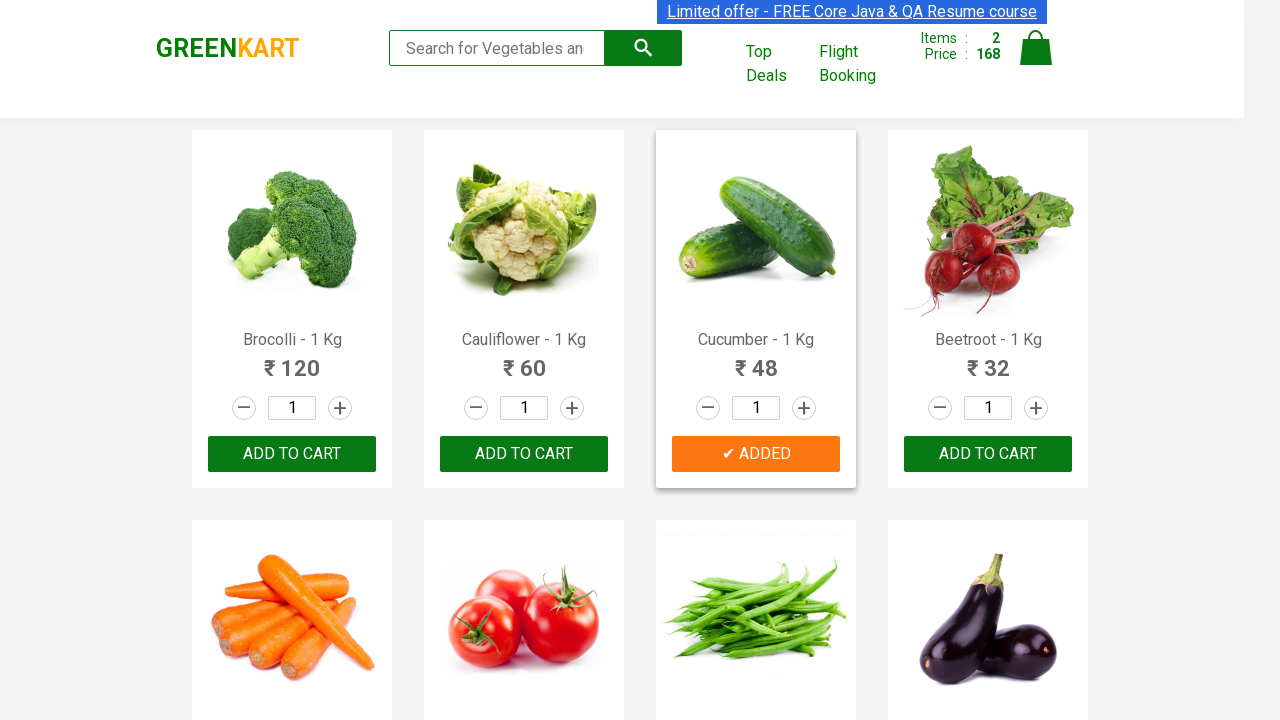

Clicked add to cart button for 'Beetroot' at (988, 454) on xpath=//div[@class='product-action']/button >> nth=3
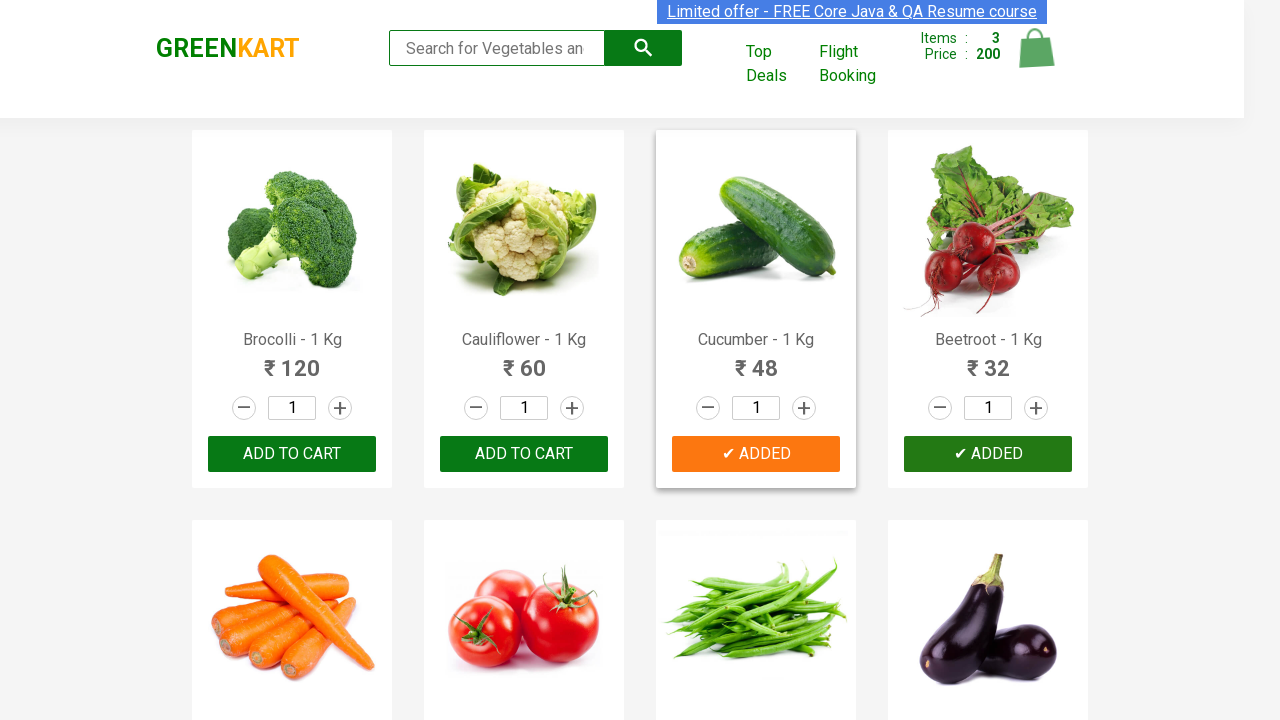

Retrieved text content for product at index 4
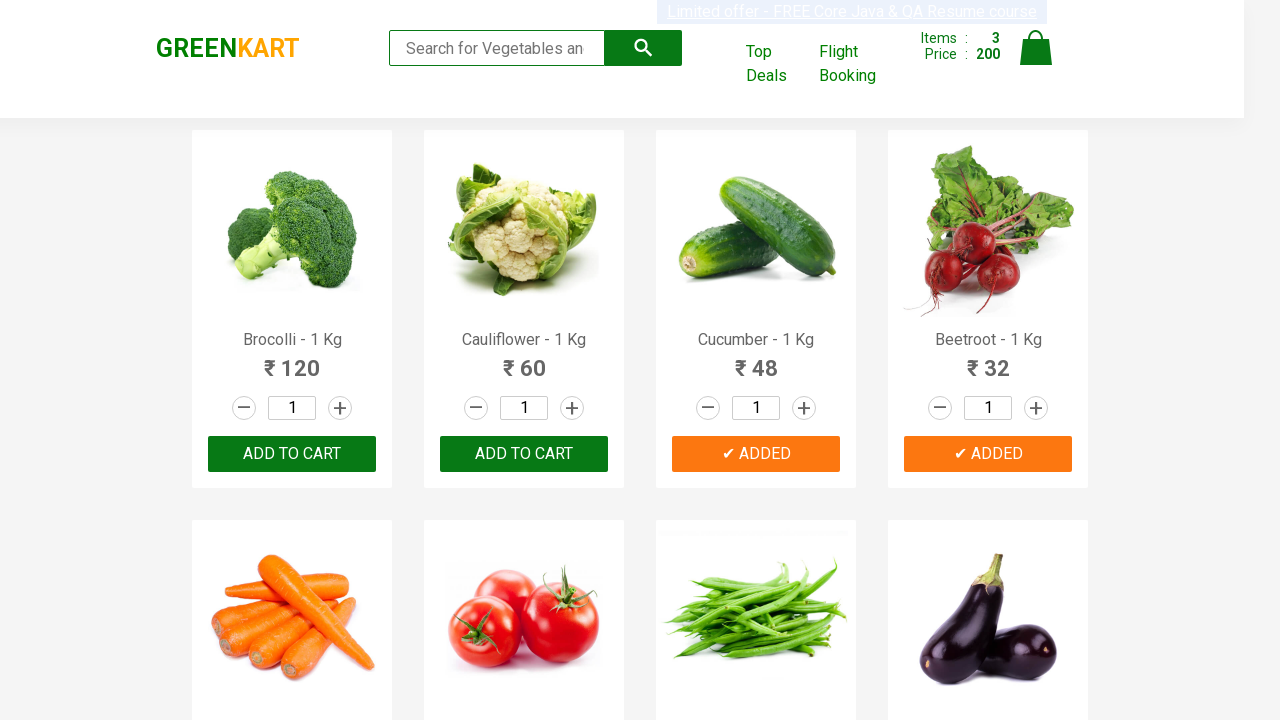

Extracted product name: 'Carrot'
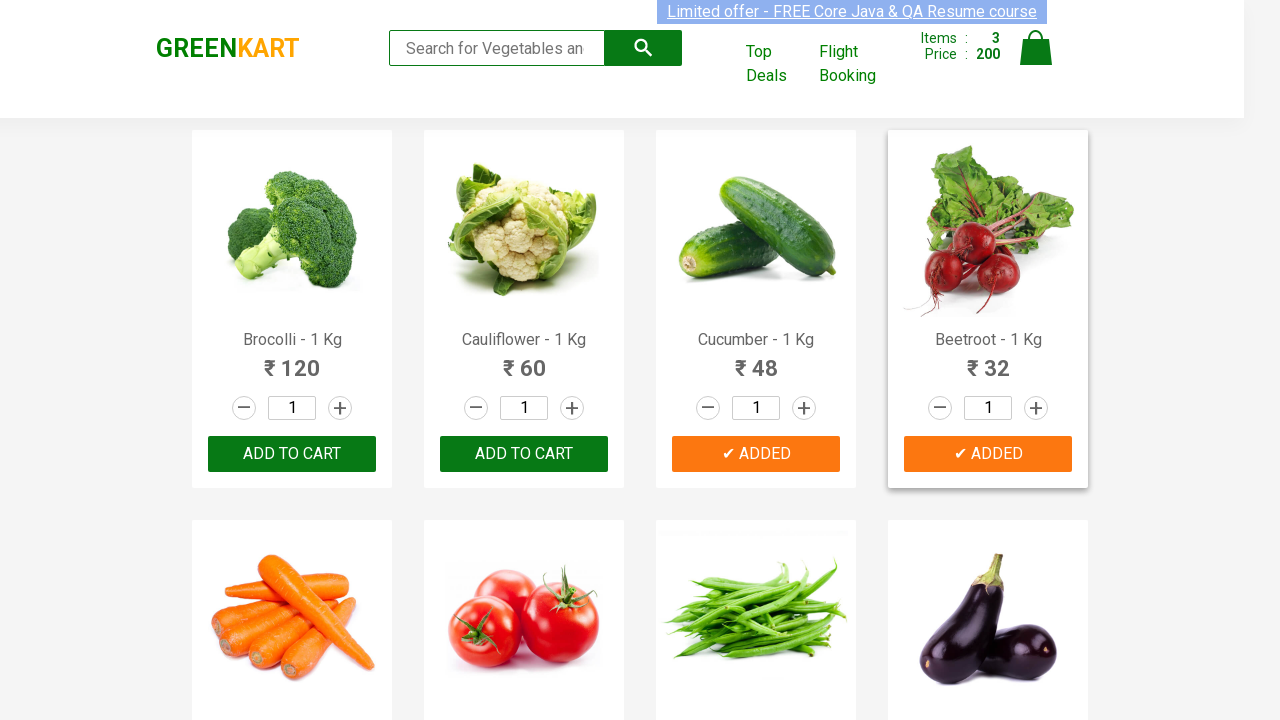

Located all add to cart buttons for product 'Carrot'
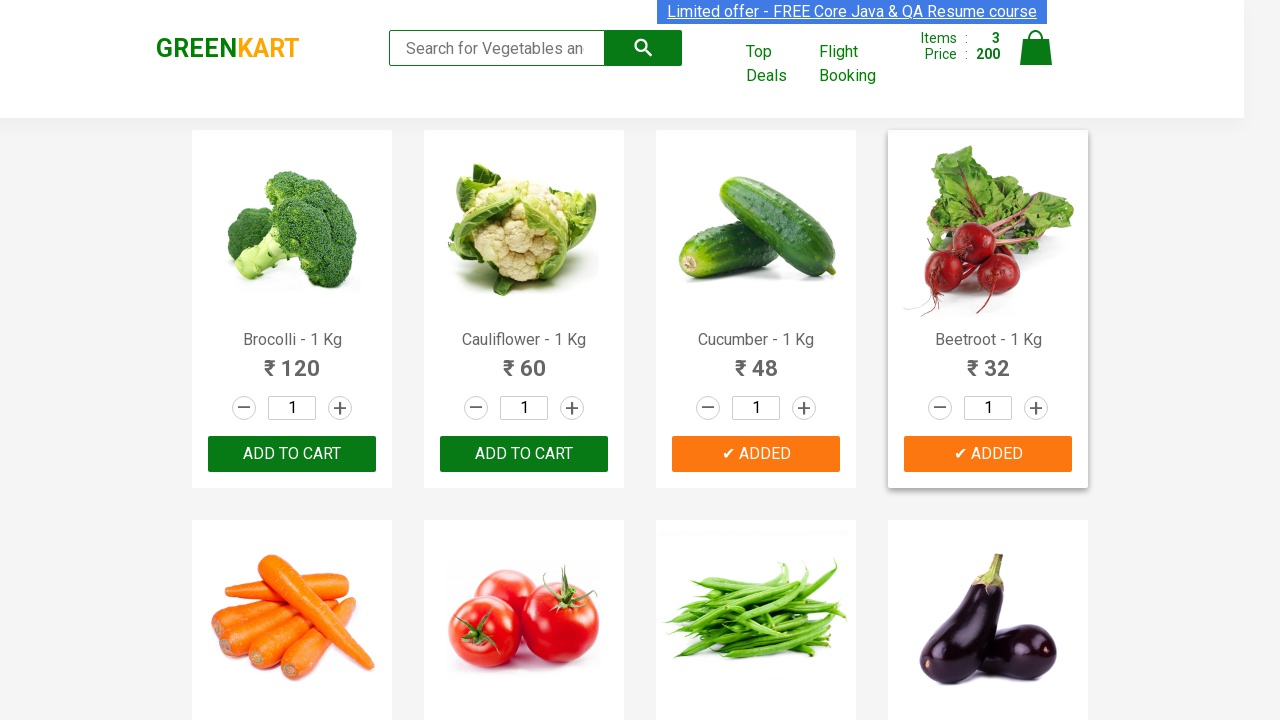

Clicked add to cart button for 'Carrot' at (292, 360) on xpath=//div[@class='product-action']/button >> nth=4
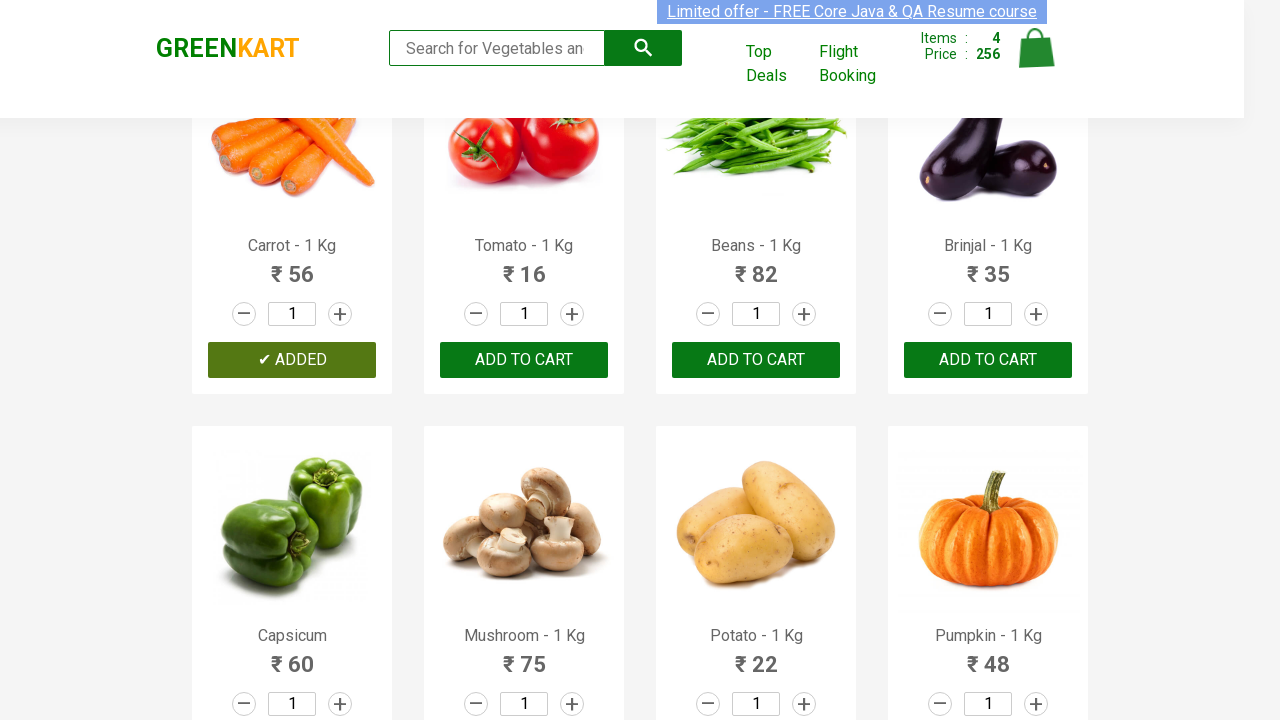

All 4 required items have been added to cart
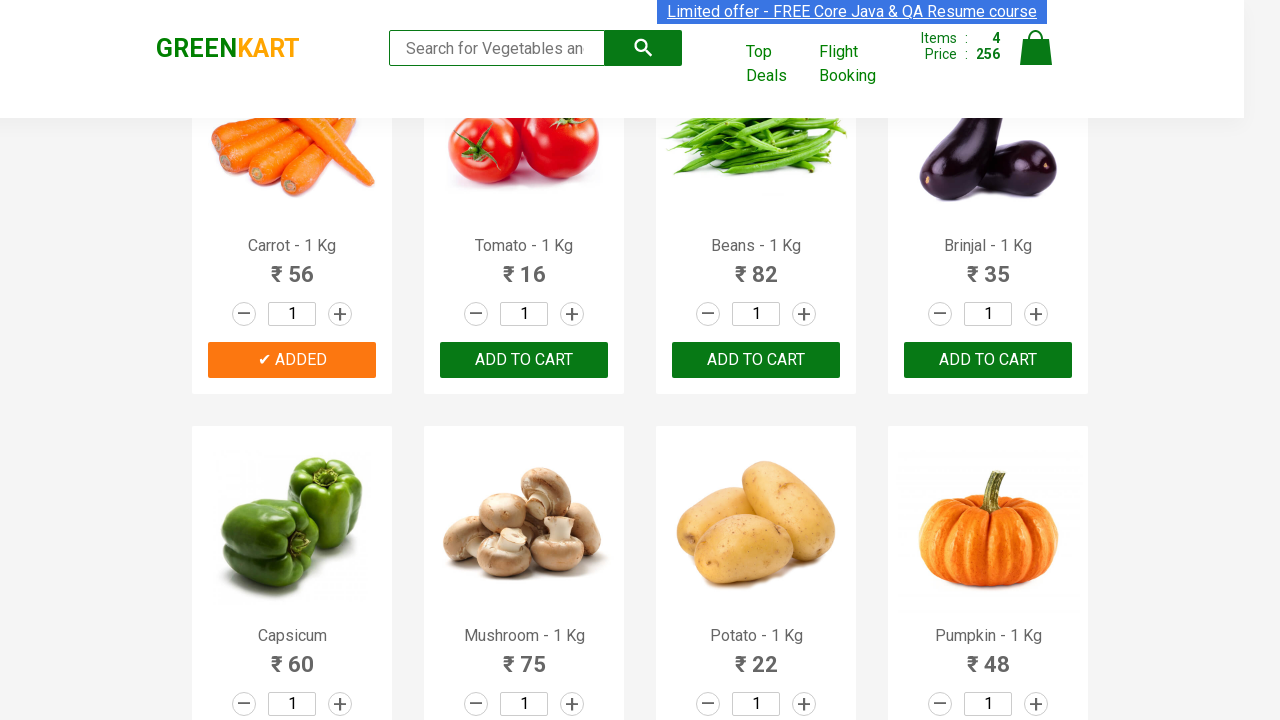

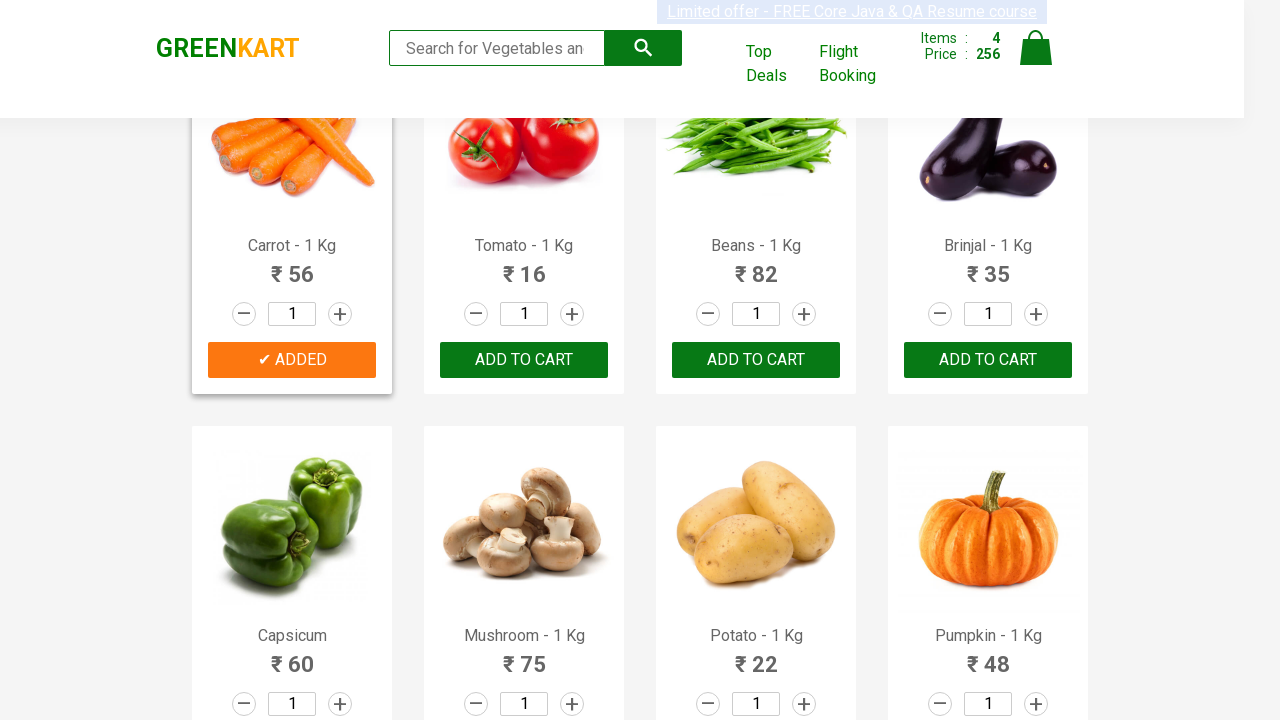